Tests checkbox interaction by checking selection states and clicking on a checkbox element

Starting URL: https://automationtesting.co.uk/dropdown.html

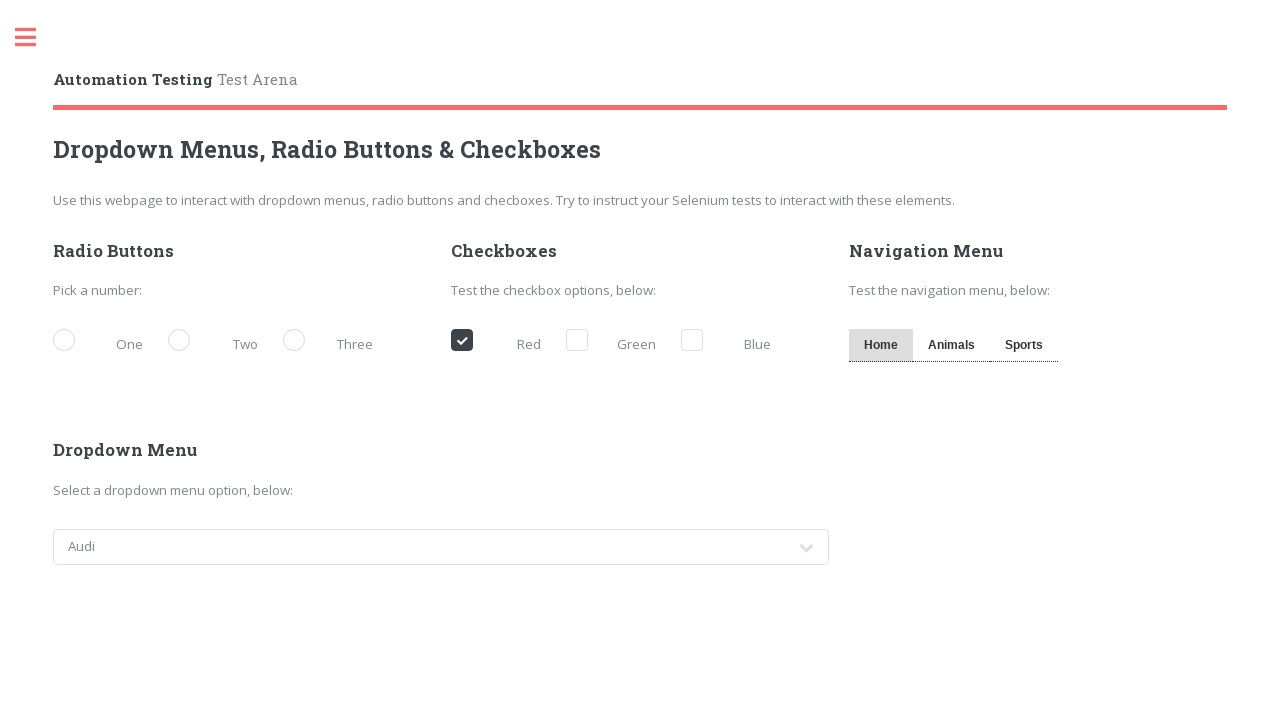

Checked if red checkbox is selected
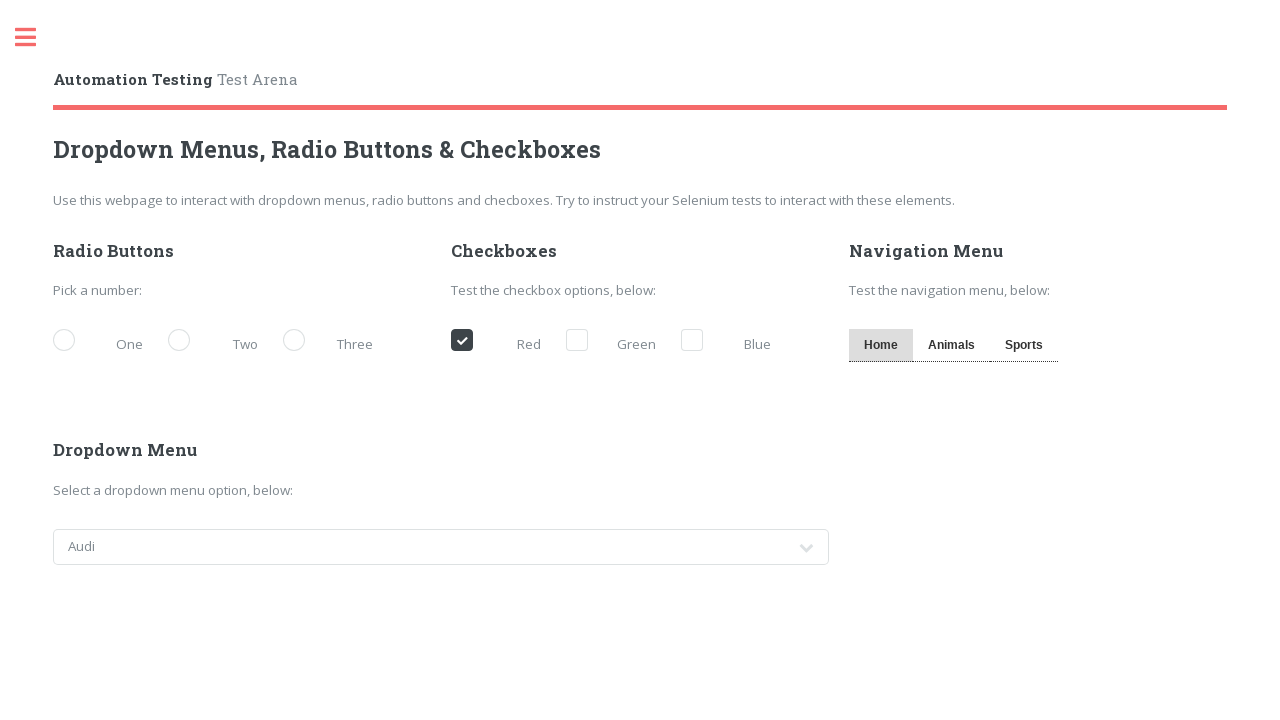

Checked if green checkbox is selected
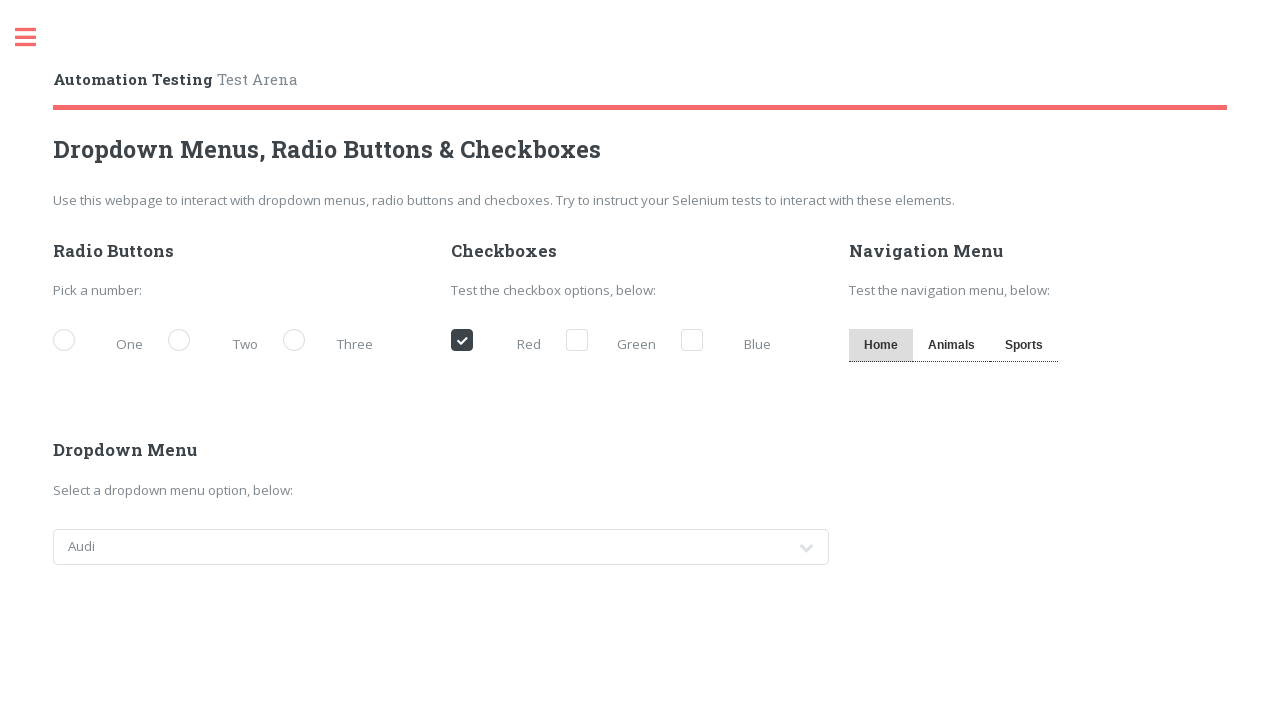

Clicked on checkbox element at (616, 342) on #main > div > div:nth-child(5) > div:nth-child(2) > label:nth-child(6)
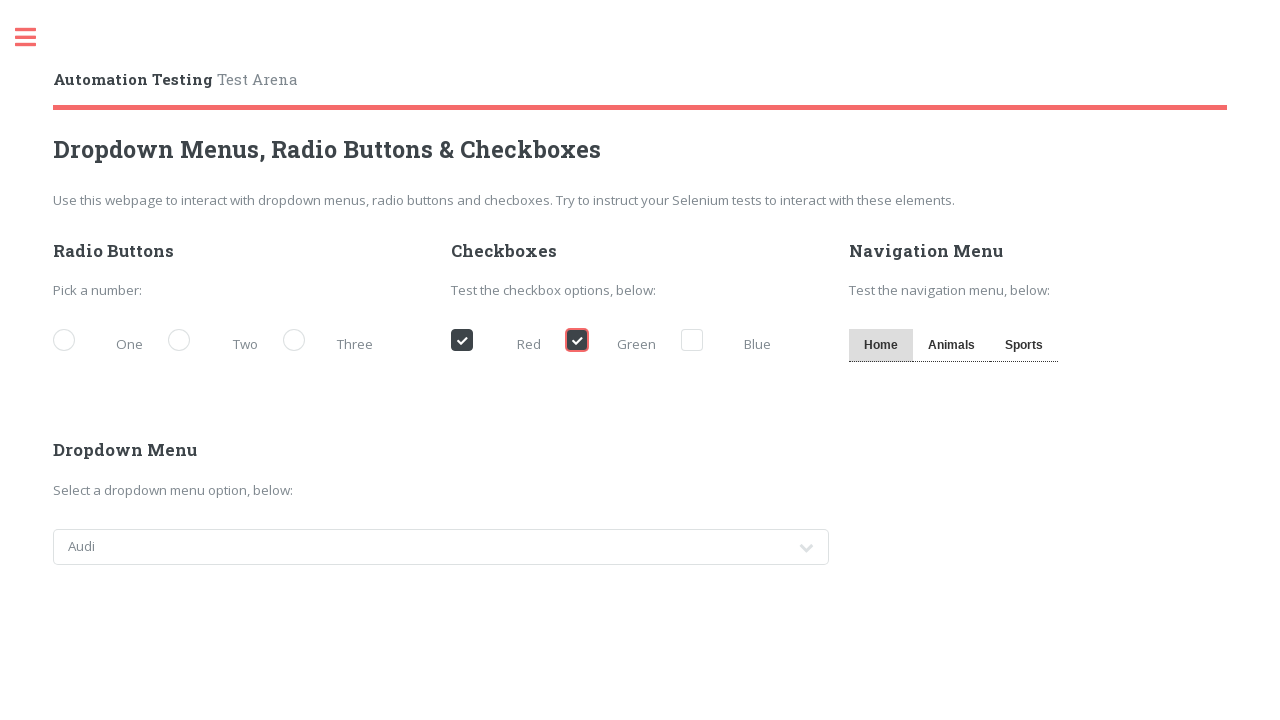

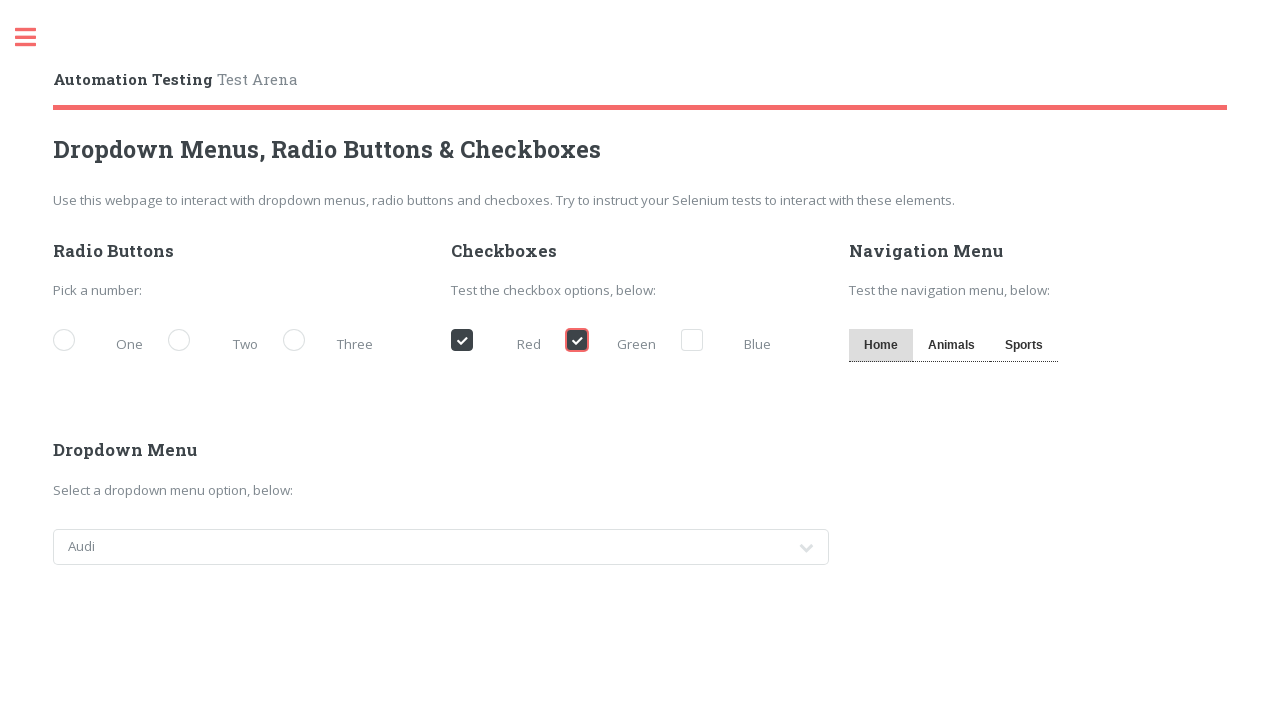